Navigates to Rahul Shetty Academy website and verifies the page loads by checking for the page title

Starting URL: https://rahulshettyacademy.com/

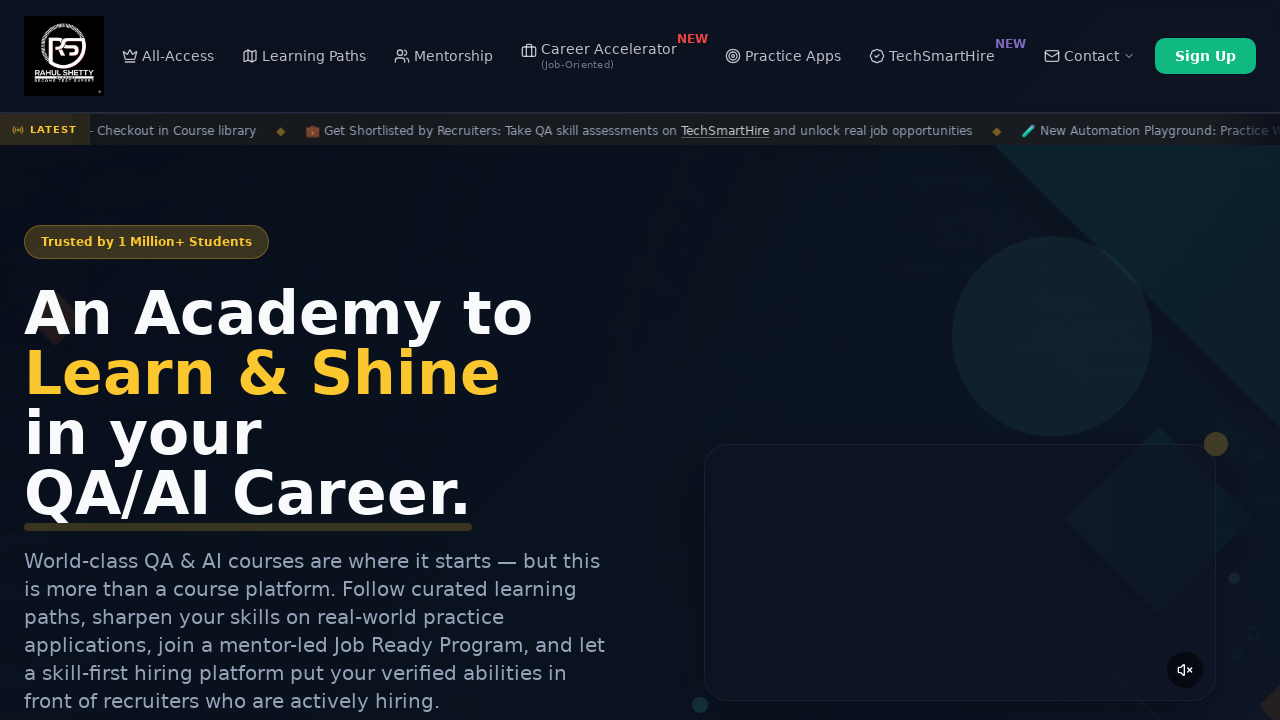

Waited for page DOM content to load
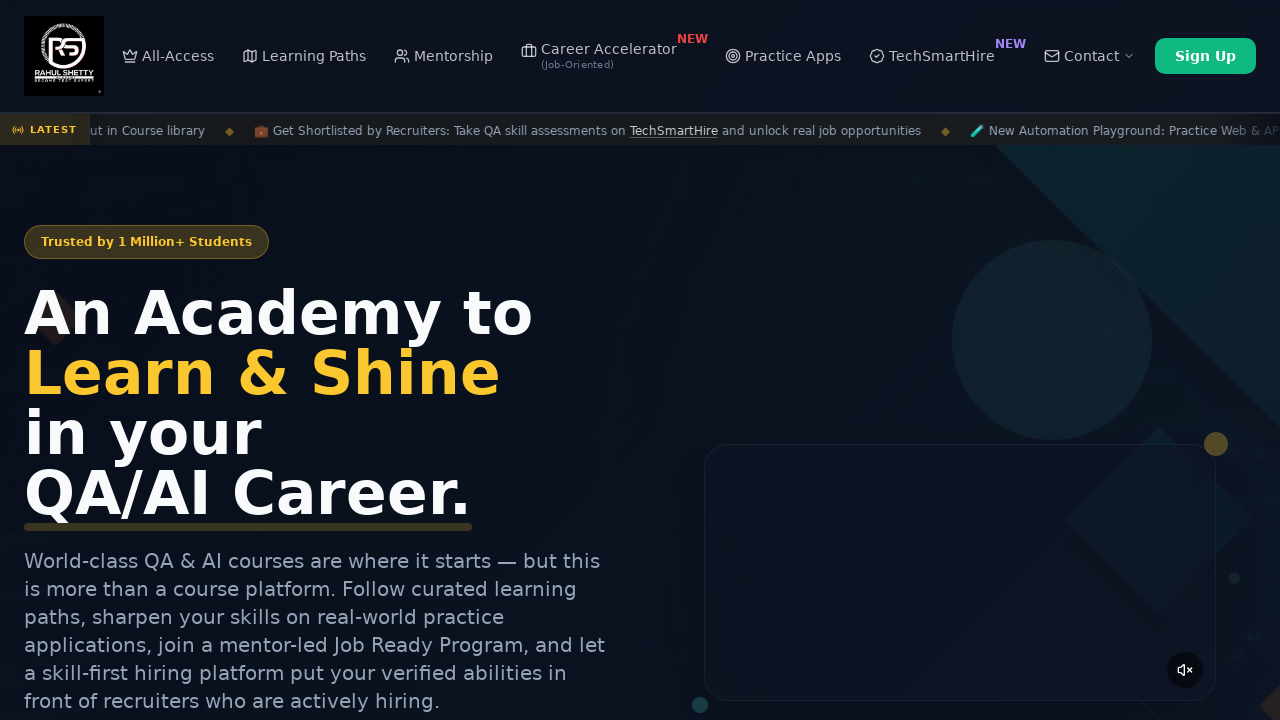

Verified page title is not empty
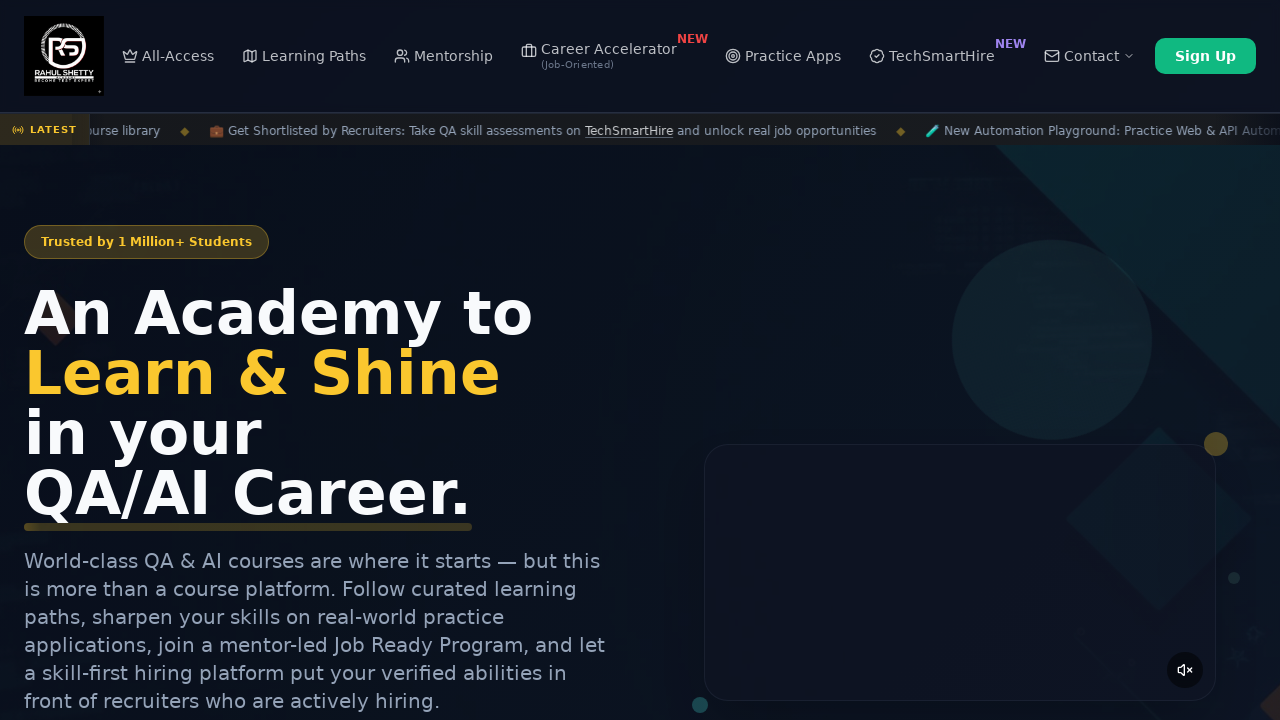

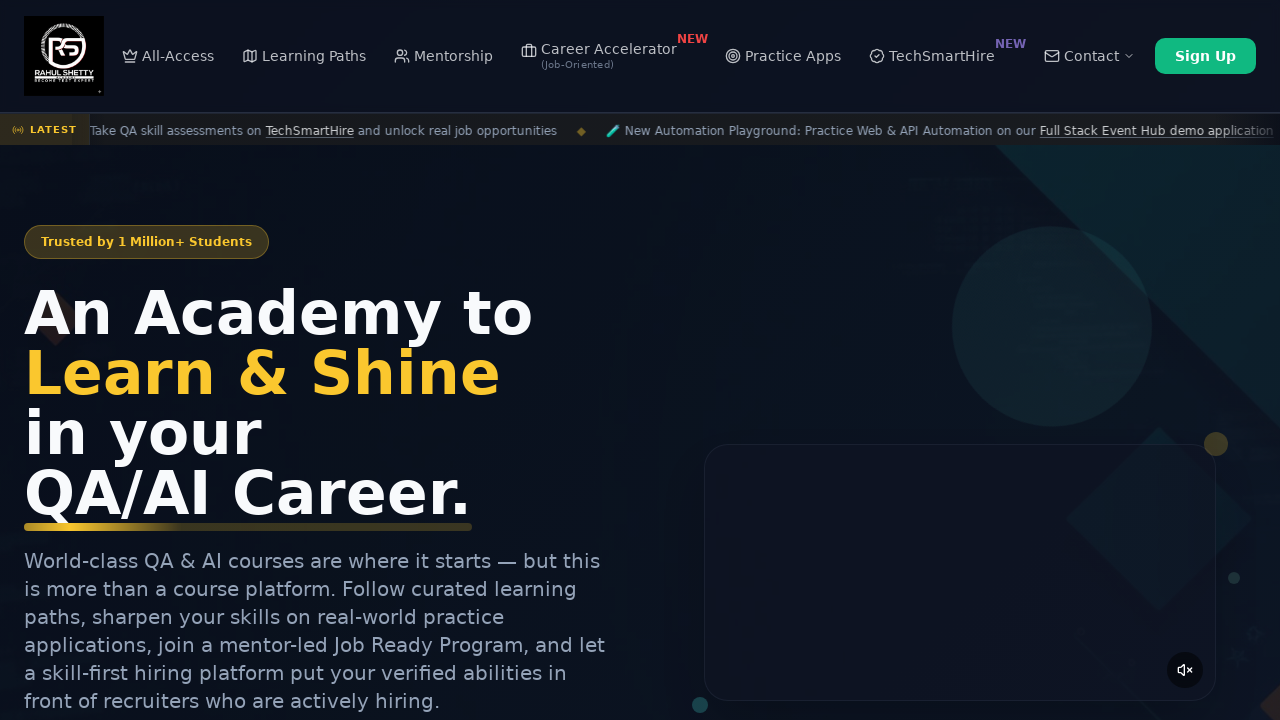